Opens the Selenium documentation website in mobile emulation mode (iPhone X viewport)

Starting URL: https://selenium.dev/

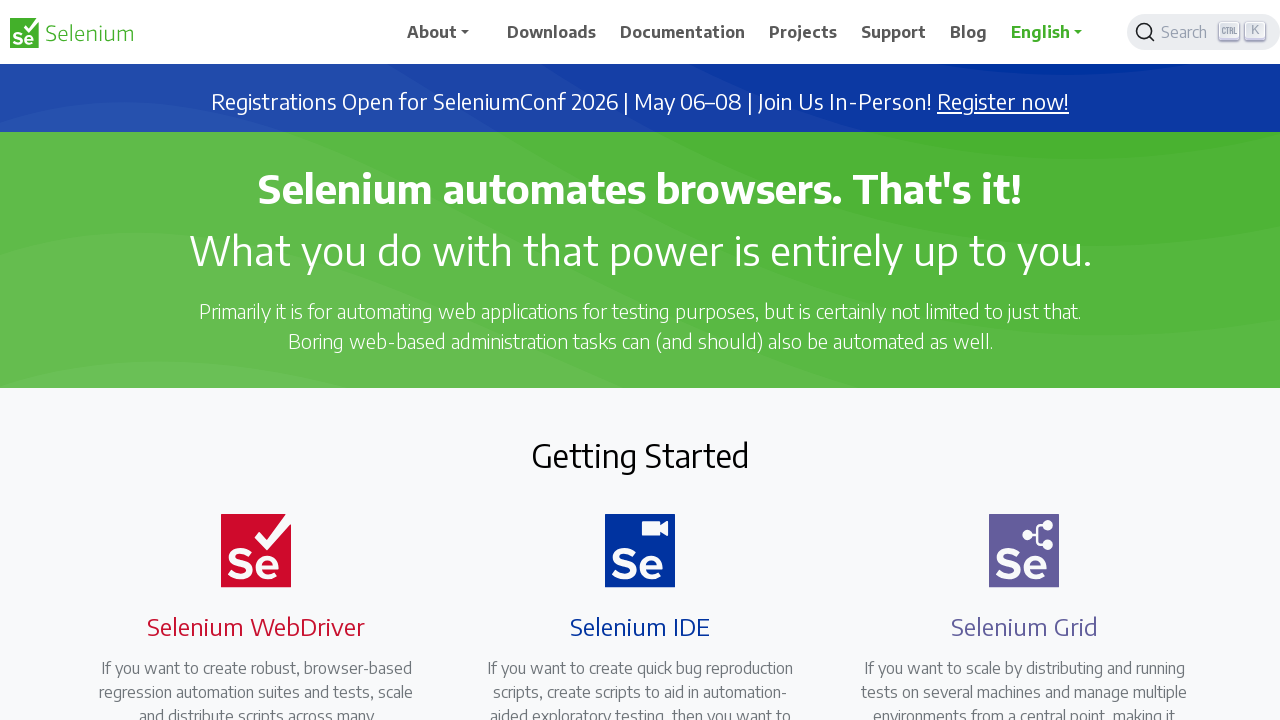

Set viewport to iPhone X mobile dimensions (375x812)
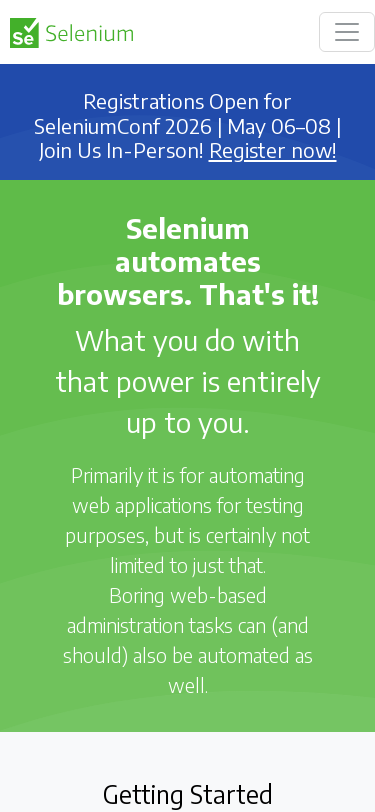

Waited for page to fully load in mobile view (networkidle state)
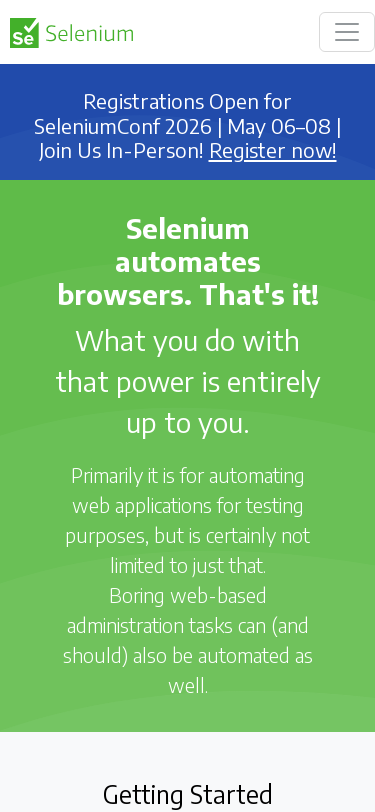

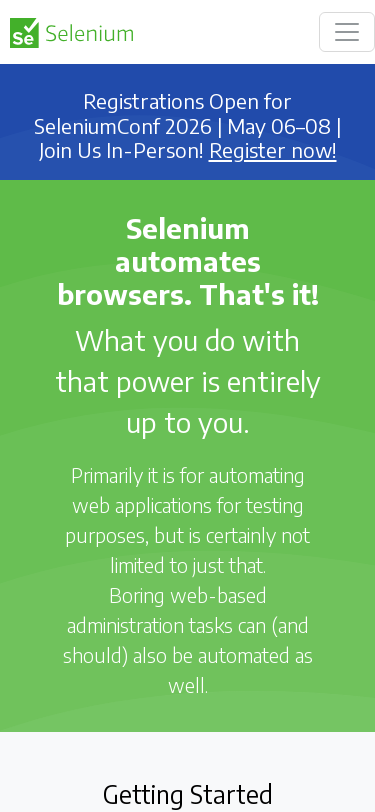